Demonstrates mouse operations including drag and drop on jQuery UI demo site, cursor movements on checkboxradio, and double-click with alert handling on a blog page

Starting URL: https://jqueryui.com/

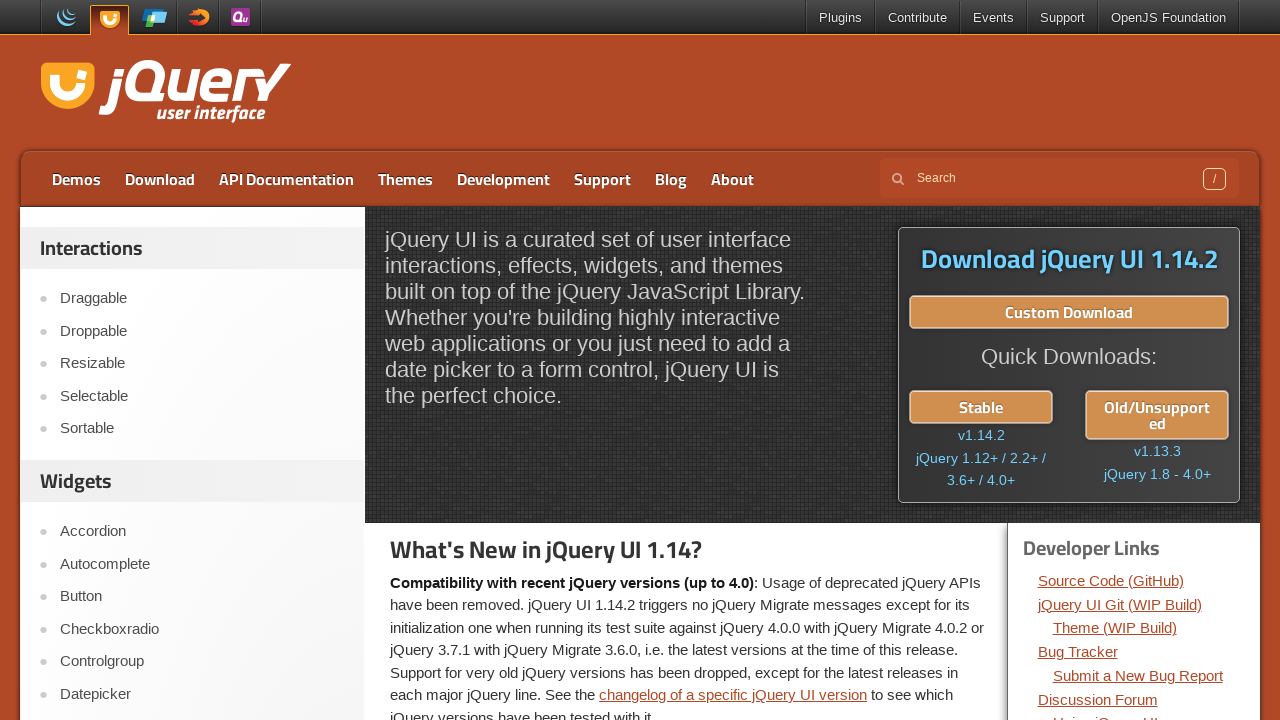

Clicked on Droppable link at (202, 331) on text=Droppable
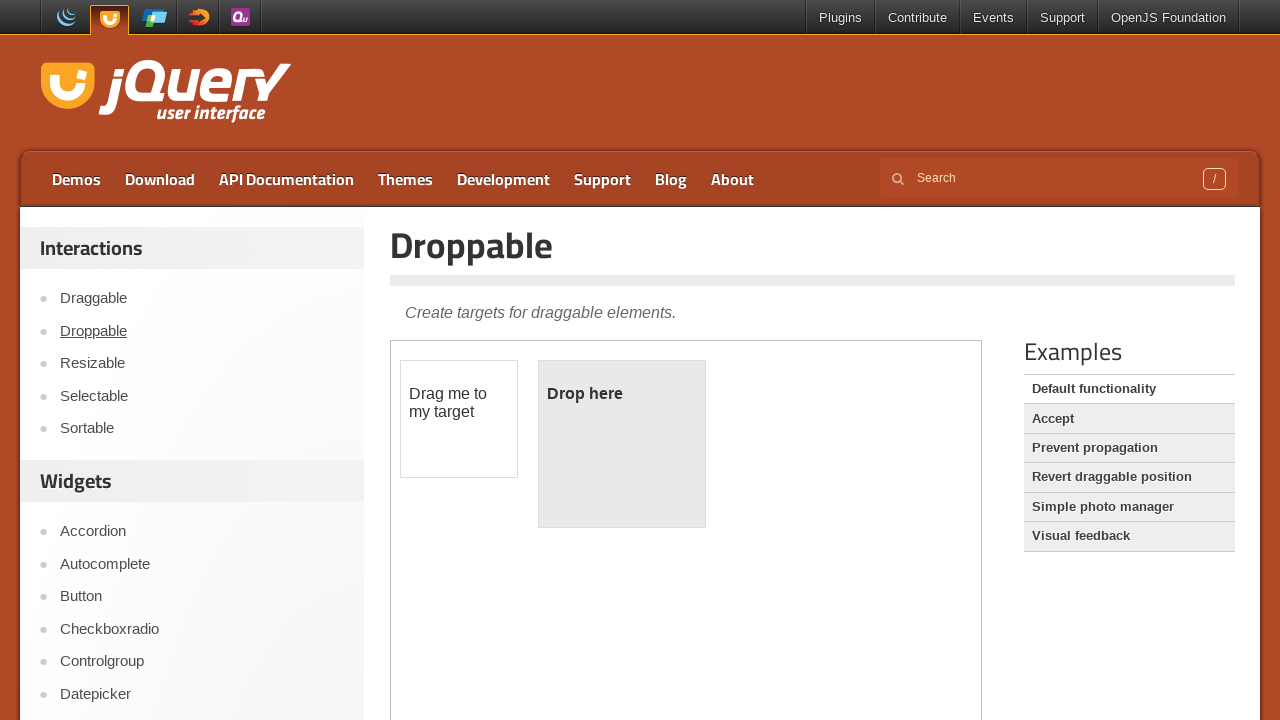

Located demo iframe for drag and drop
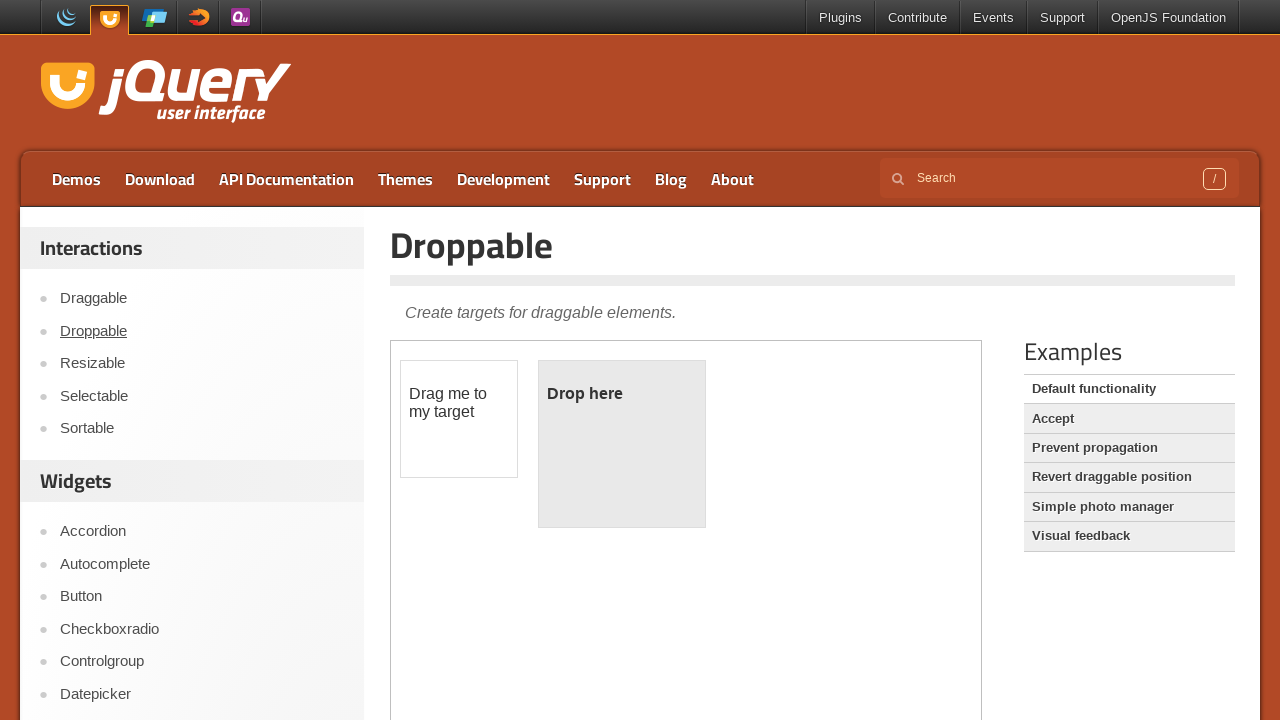

Performed drag and drop operation from draggable to droppable element at (622, 444)
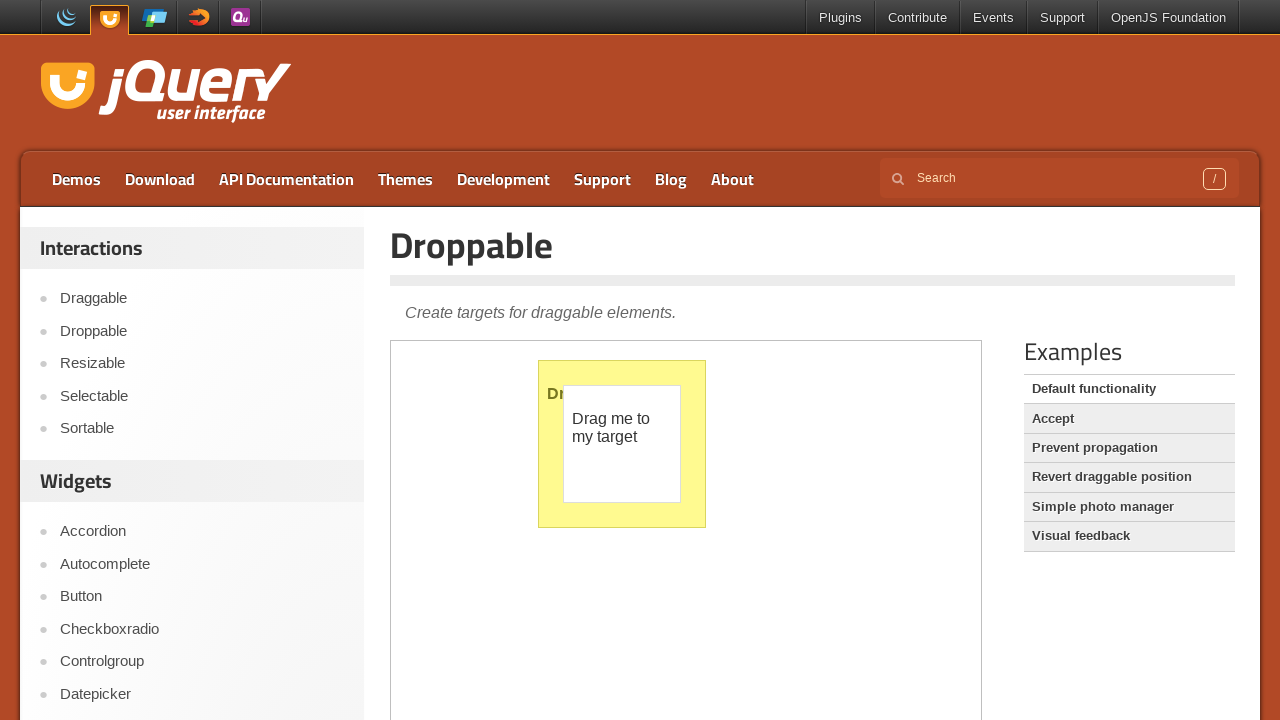

Clicked on Checkboxradio link at (202, 629) on text=Checkboxradio
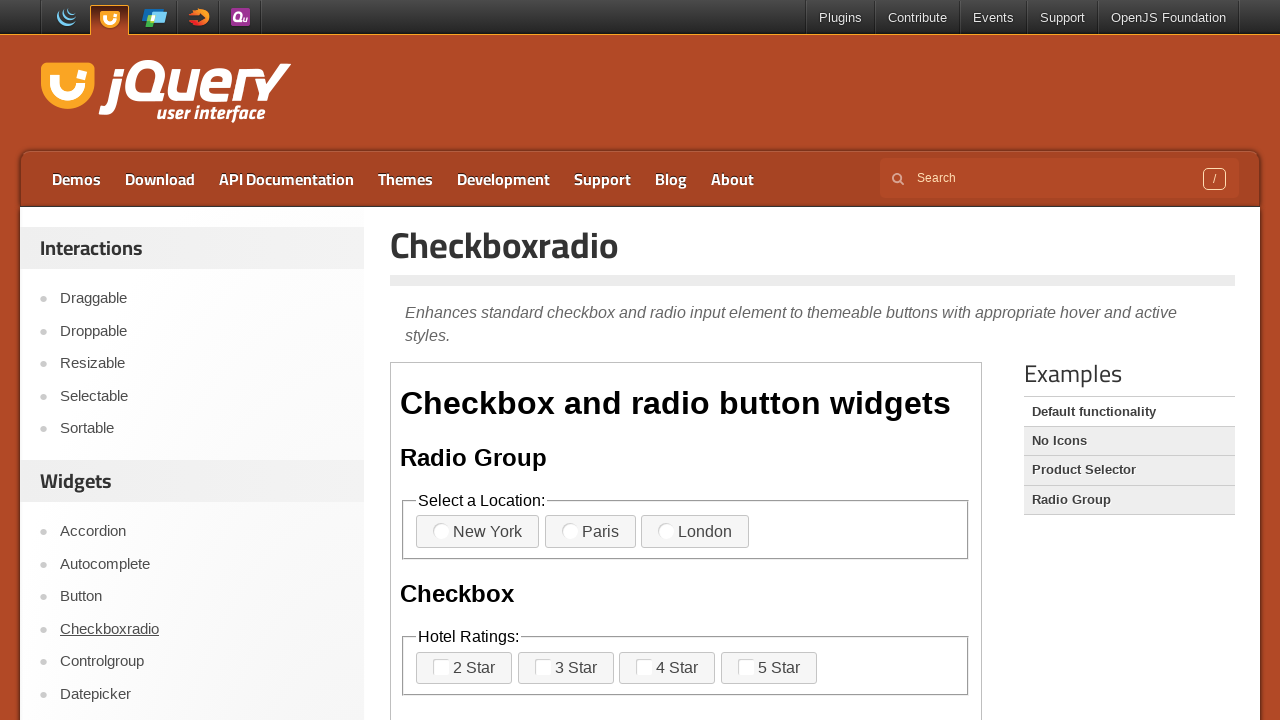

Located demo iframe for checkboxradio
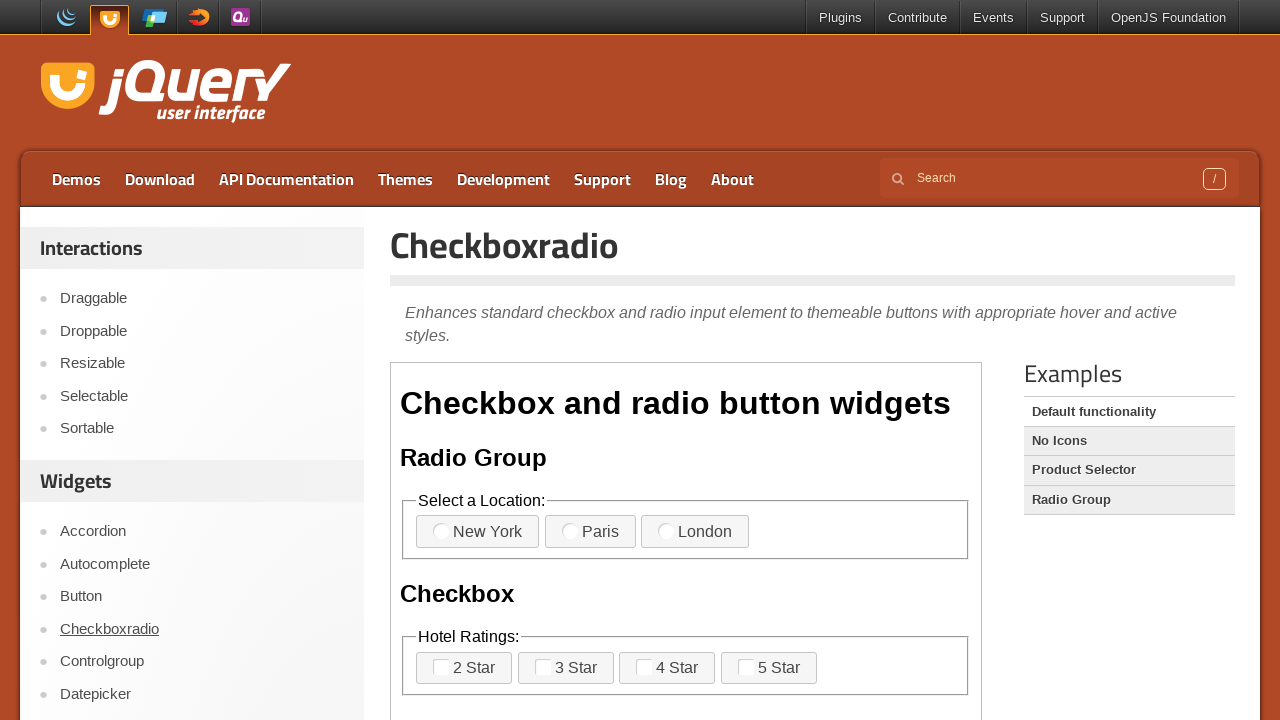

Moved mouse cursor to position (13, 15) at (13, 15)
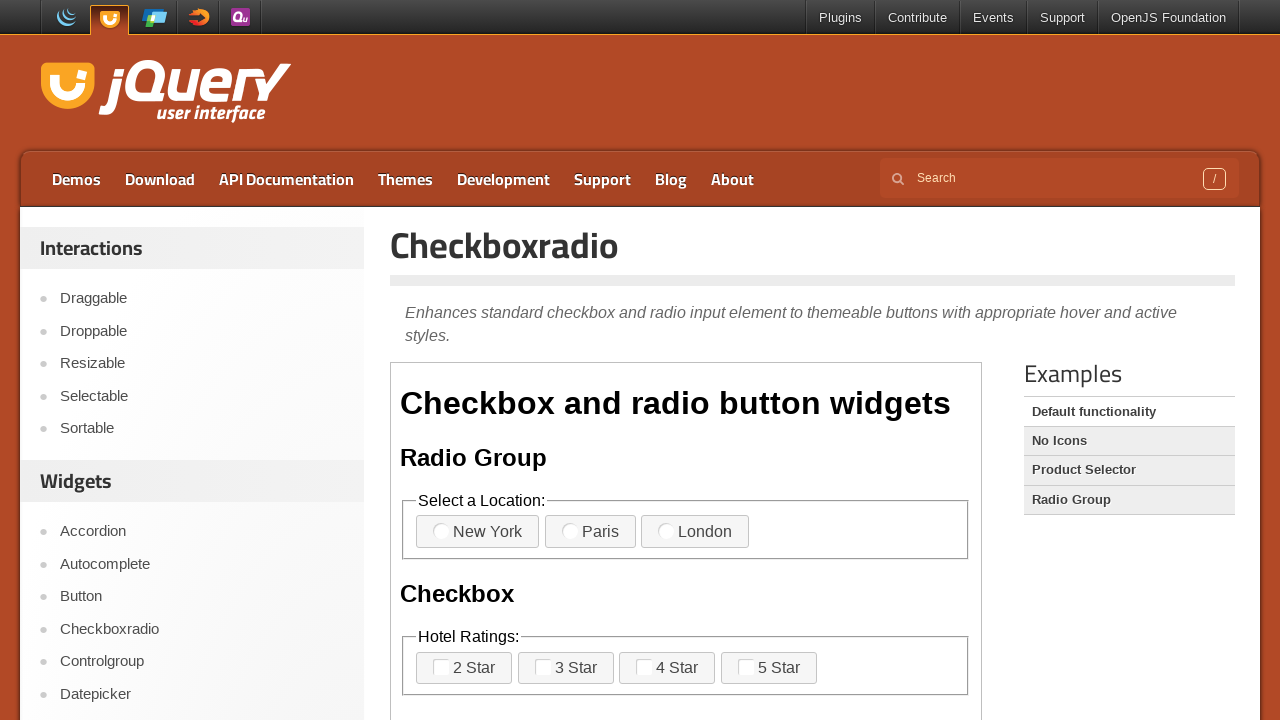

Moved mouse cursor by offset (53, -25) at (53, -25)
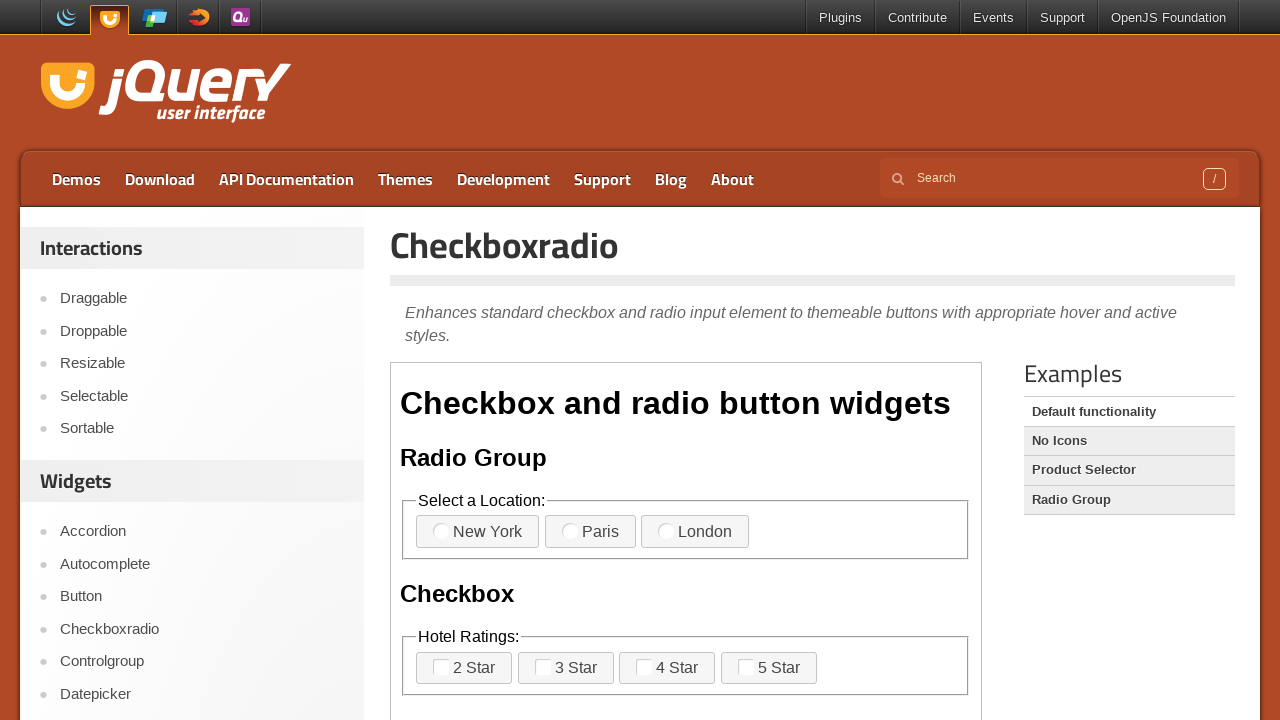

Navigated to omayo blog page
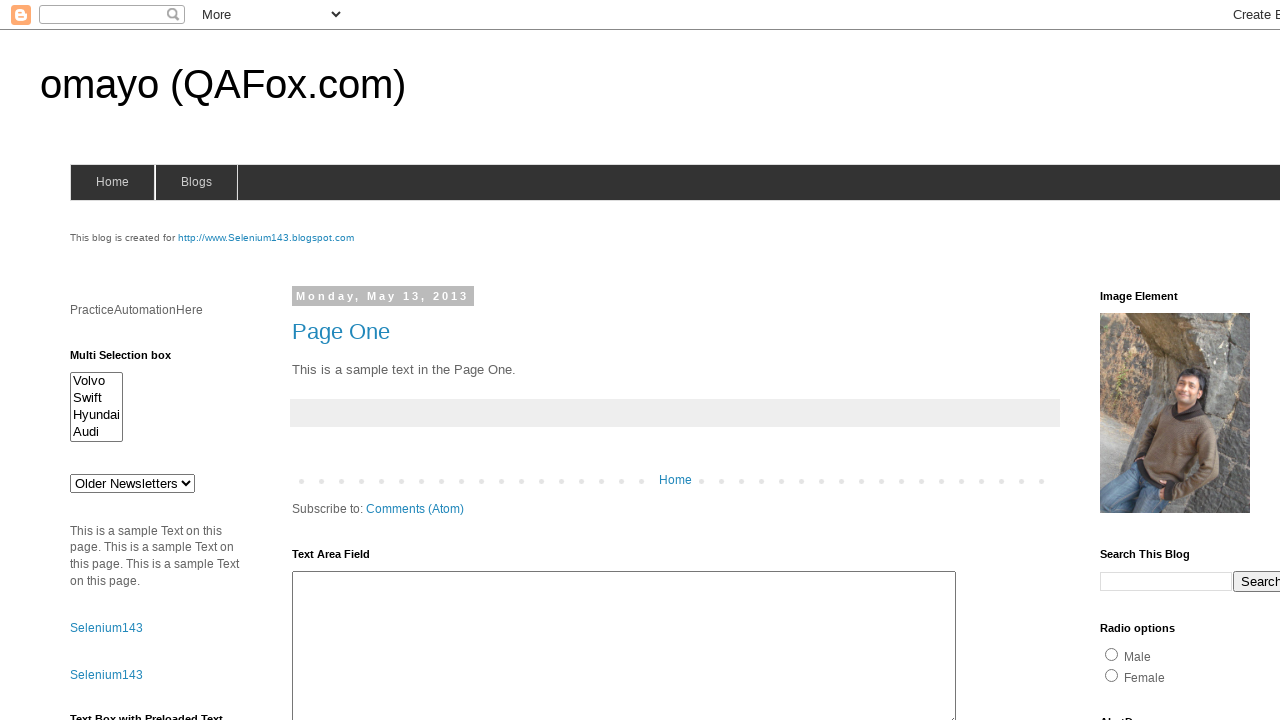

Double-clicked button that triggers alert dialog at (129, 365) on xpath=//*[@id='HTML46']/div[1]/button
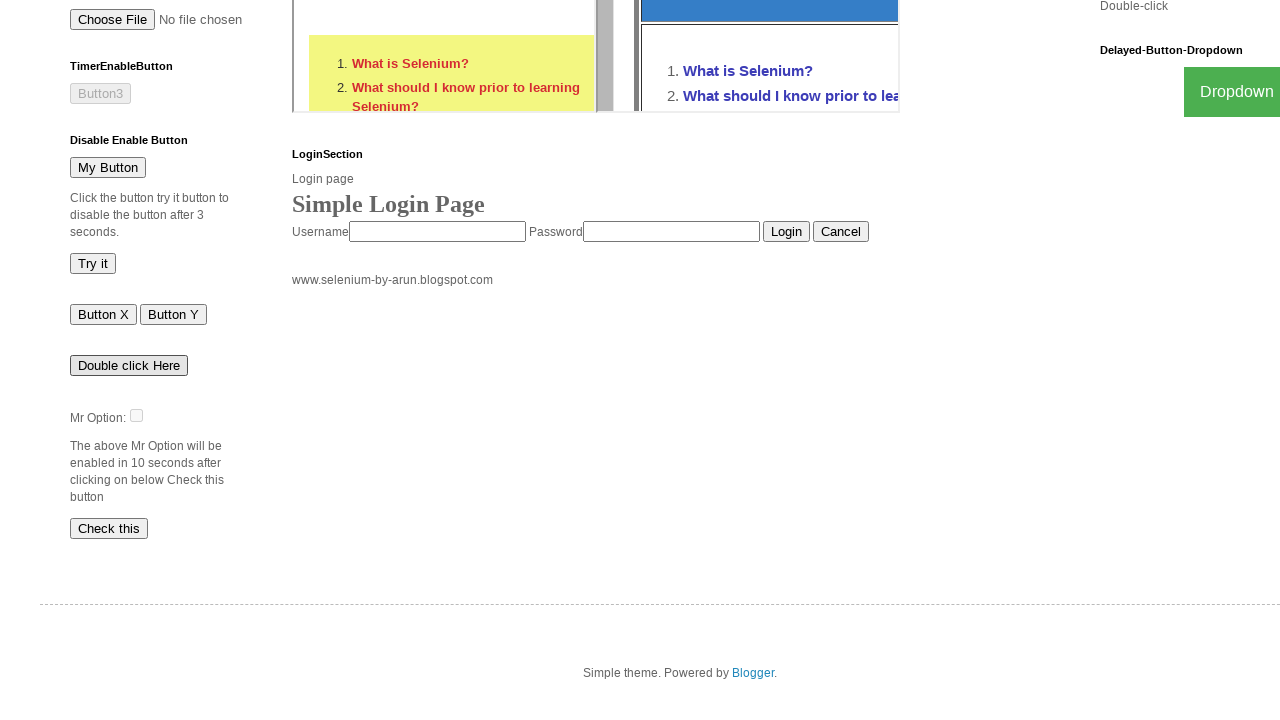

Set up alert dialog handler to accept dialogs
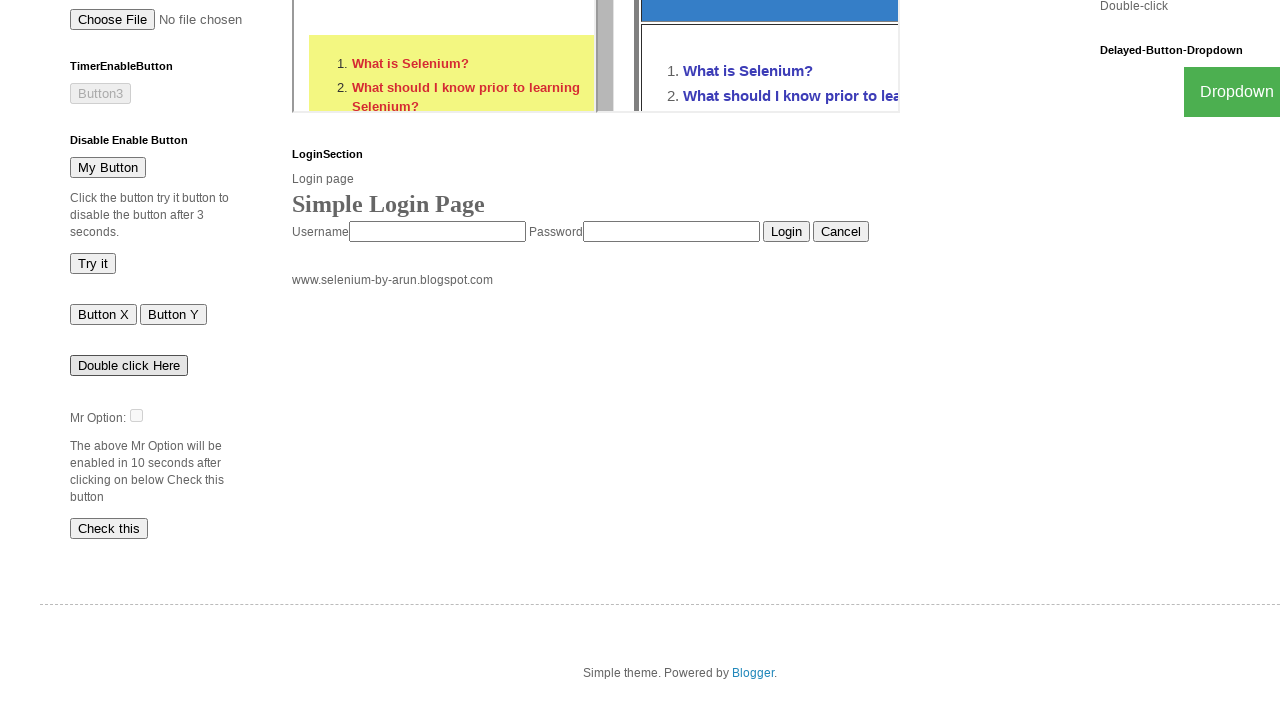

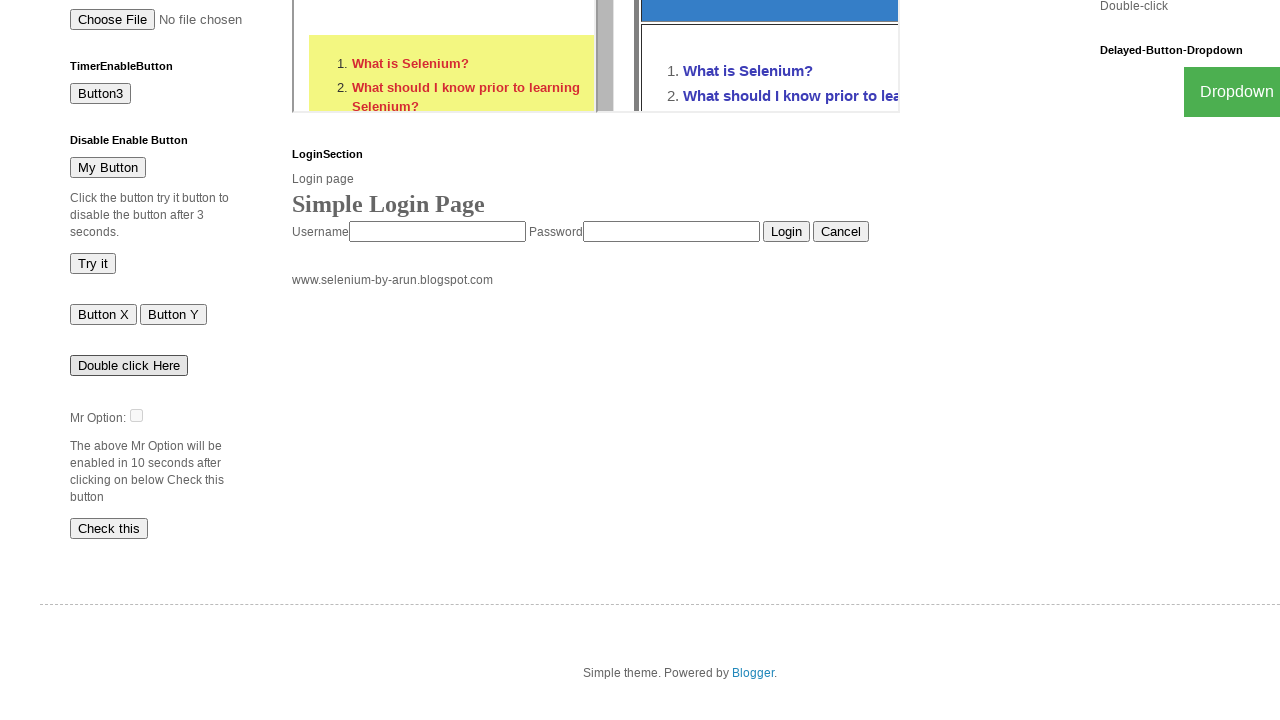